Fills and clears a text field to verify it maintains focus

Starting URL: https://bonigarcia.dev/selenium-webdriver-java/web-form.html

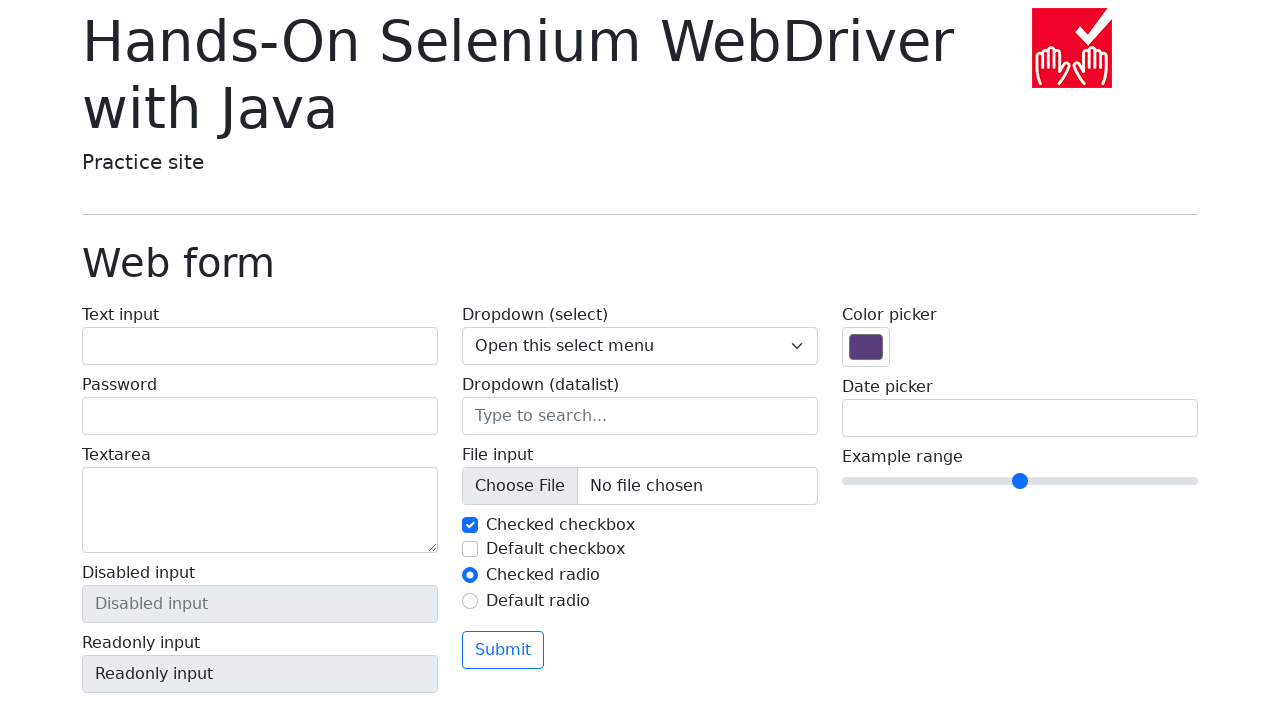

Filled text field with 'test' on [name="my-text"]
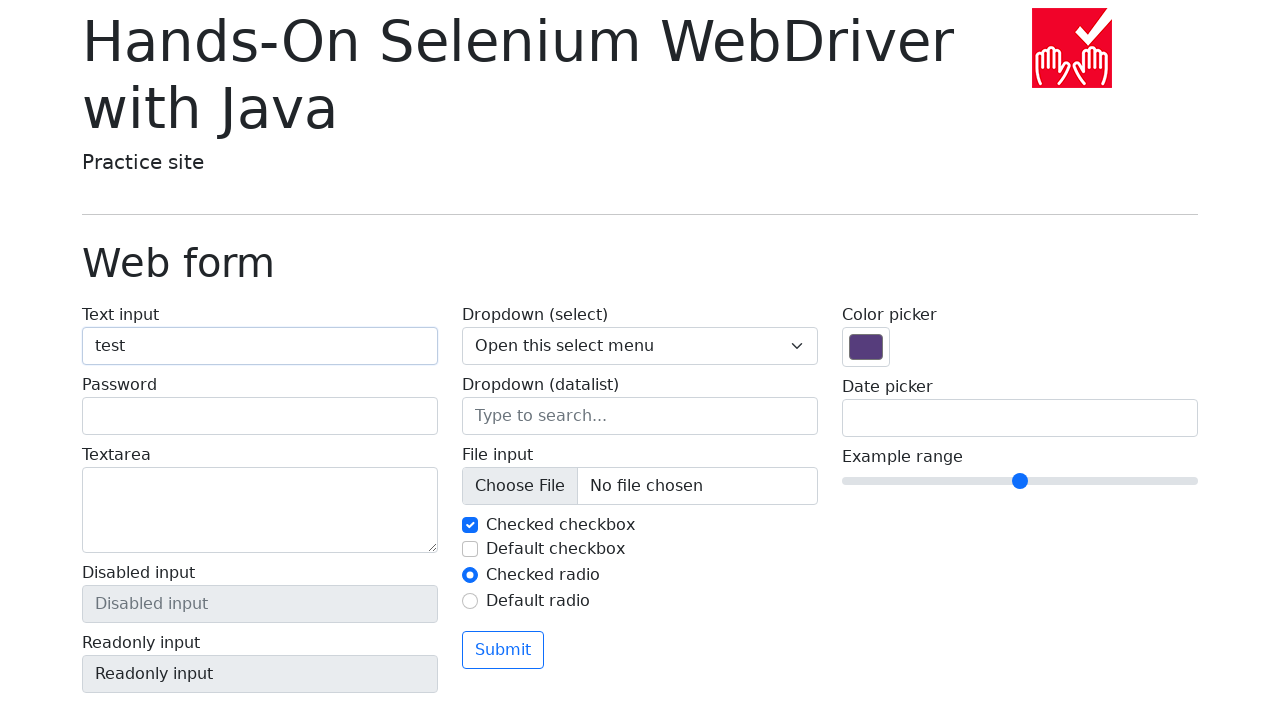

Cleared text field on [name="my-text"]
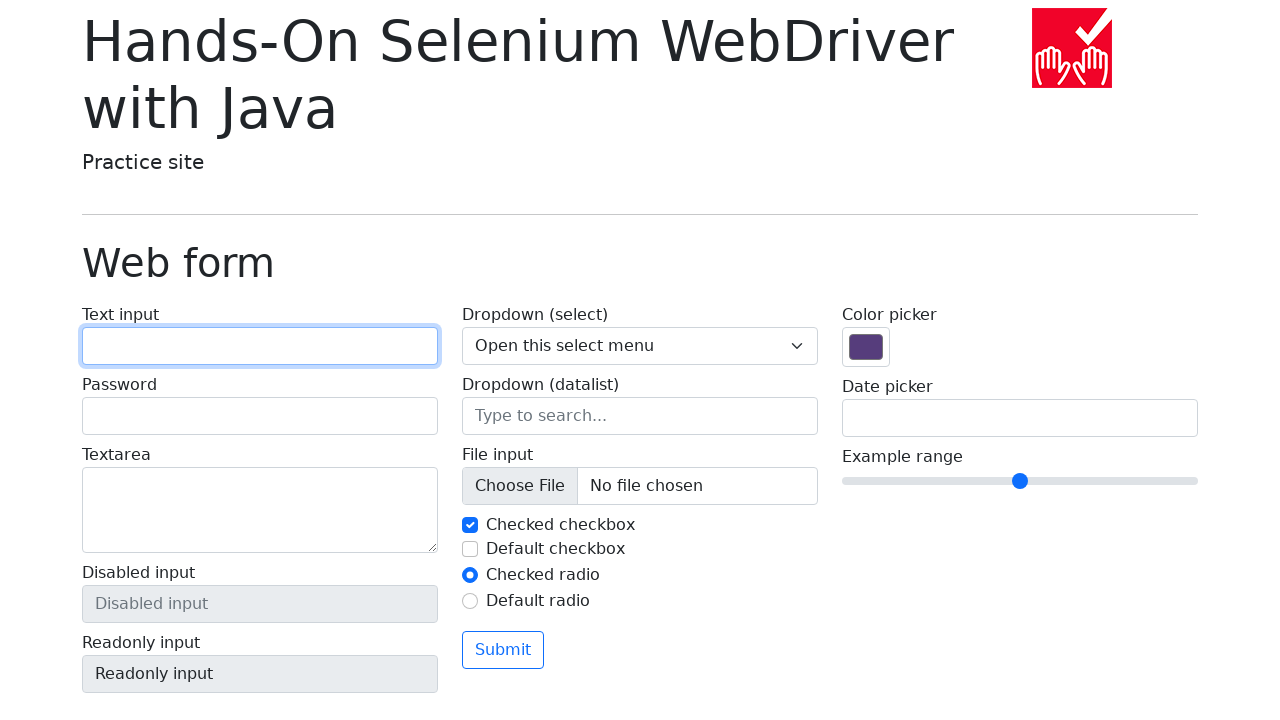

Text field is present and focused after clearing
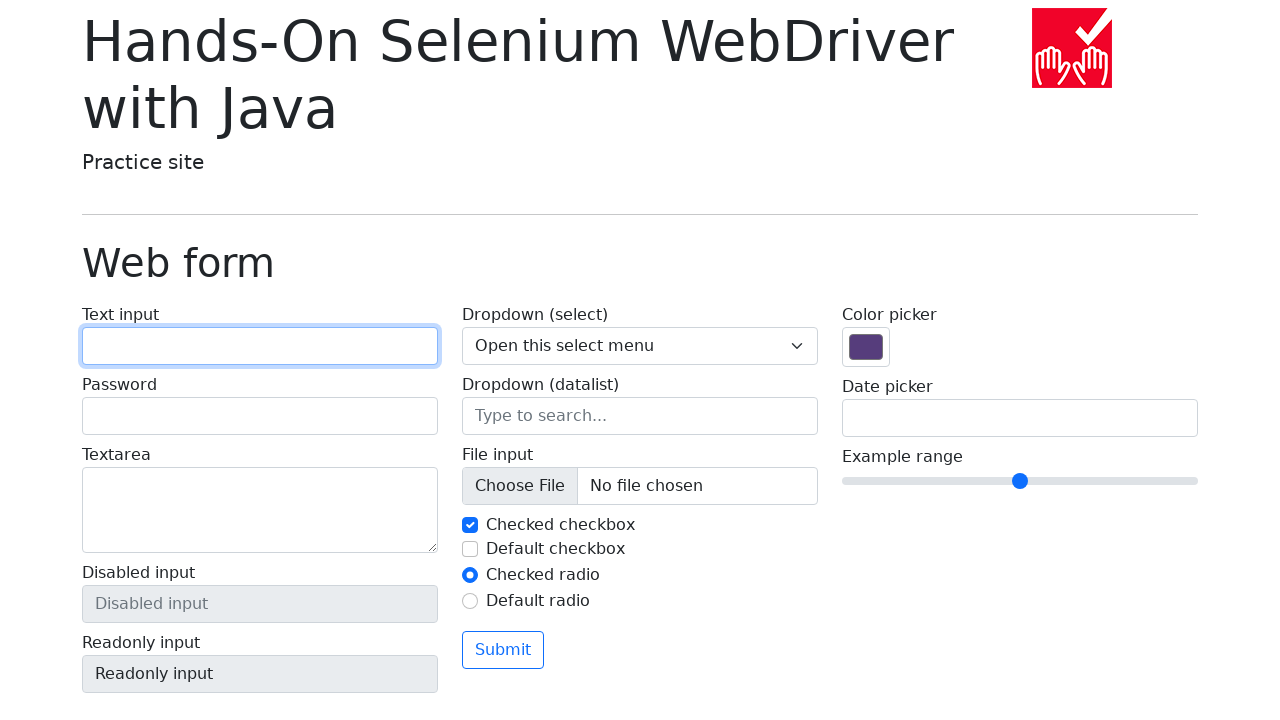

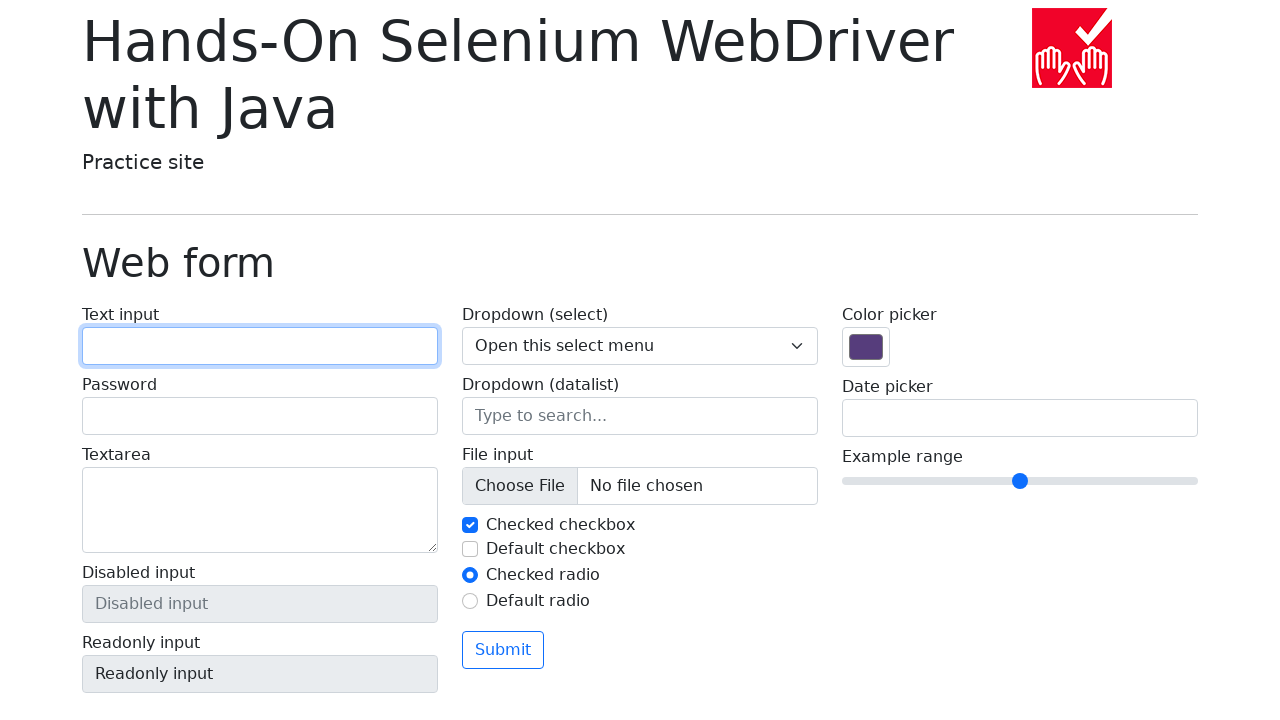